Tests page scrolling by pressing End key to scroll down and Home key to scroll up

Starting URL: https://anhtester.com/

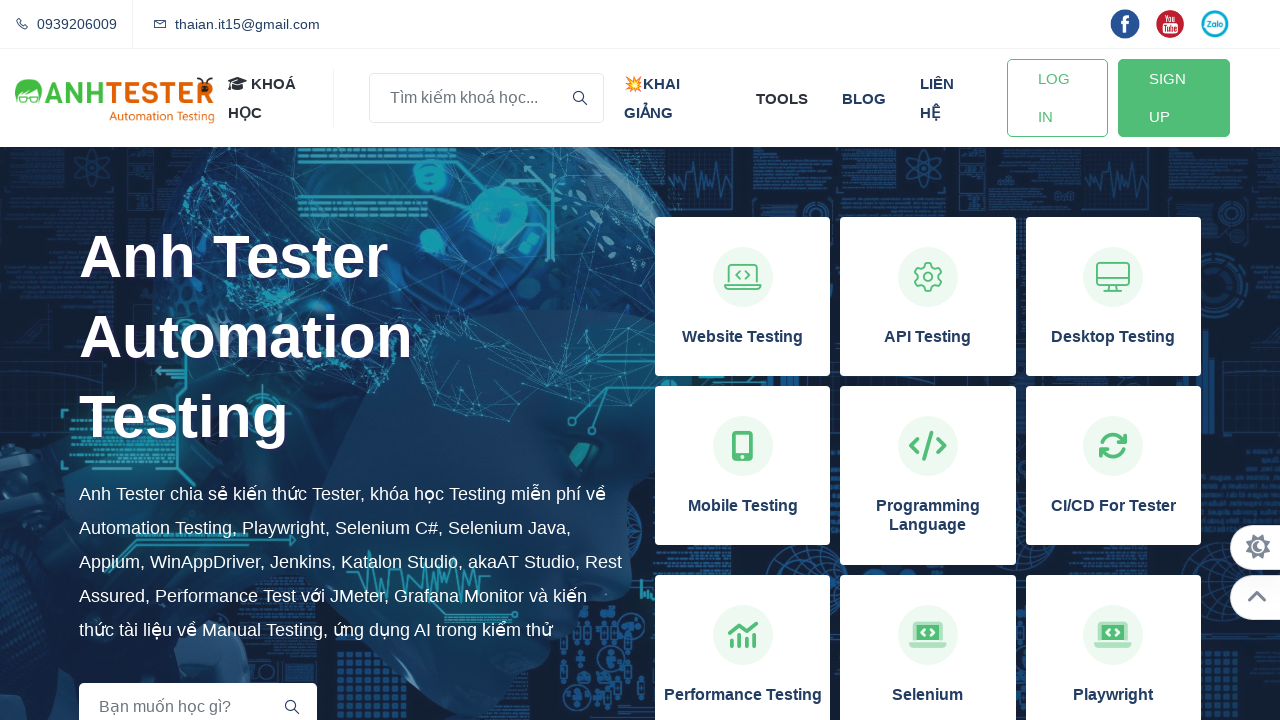

Pressed End key to scroll page down to bottom
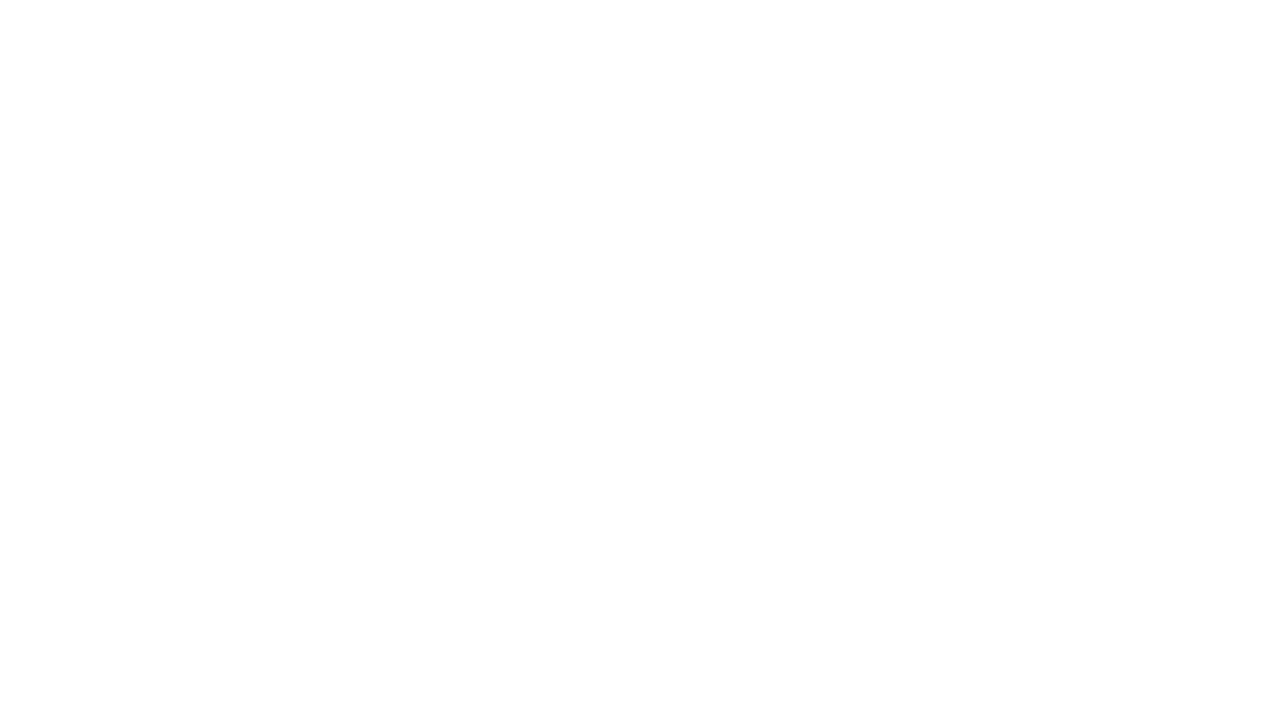

Waited 1000ms for scroll animation to complete
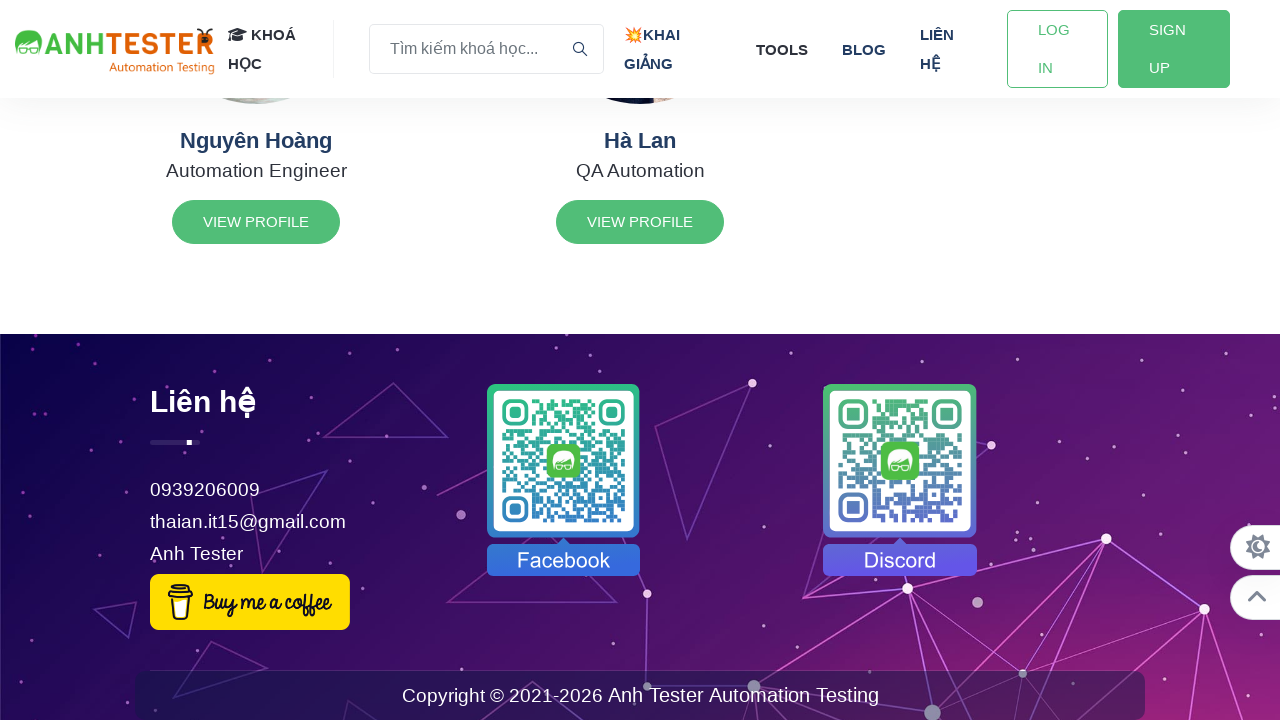

Pressed Home key to scroll page back up to top
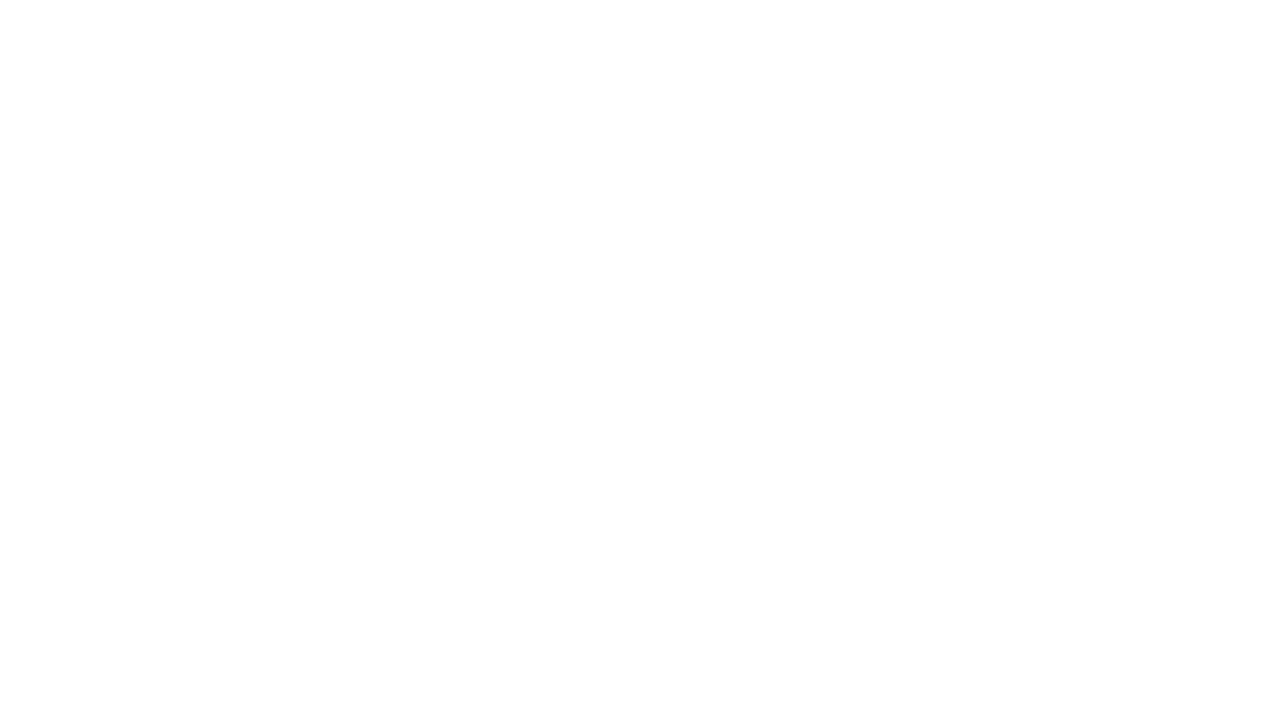

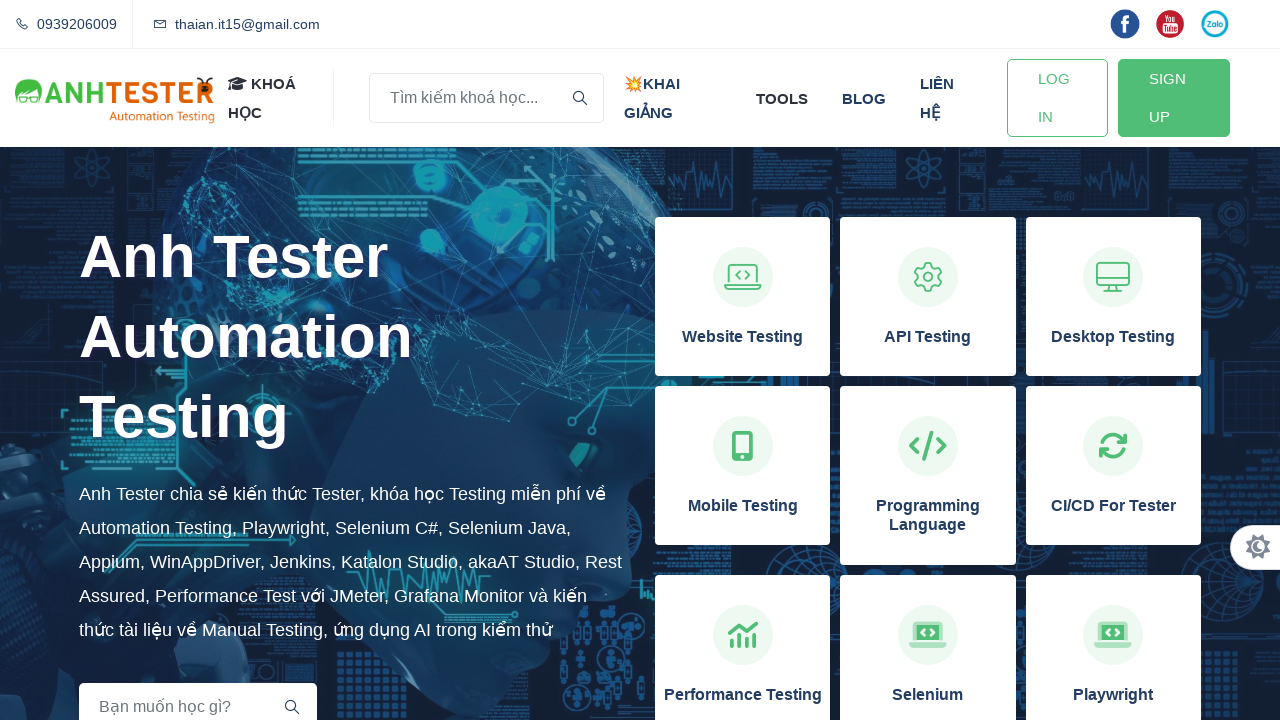